Tests the disappearing elements page by checking if gallery or portfolio links are visible and clicking the one that appears, verifying navigation to the correct URL.

Starting URL: https://the-internet.herokuapp.com/disappearing_elements

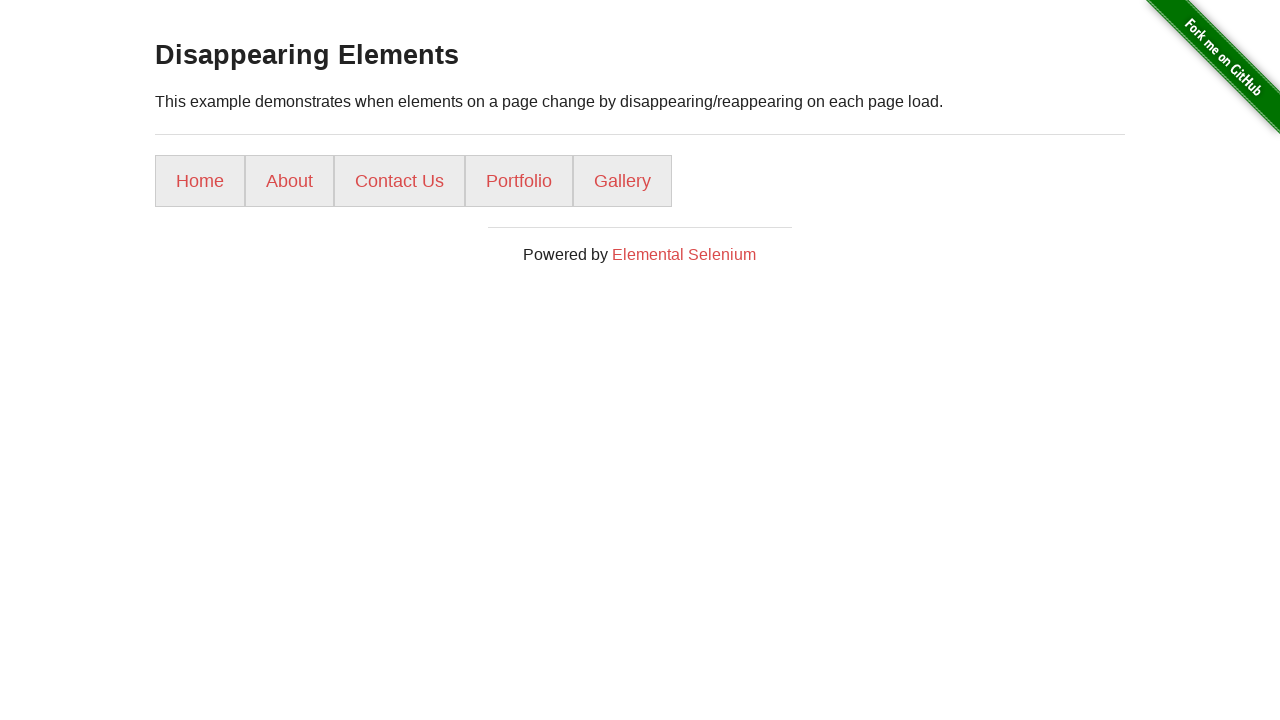

Located gallery link element
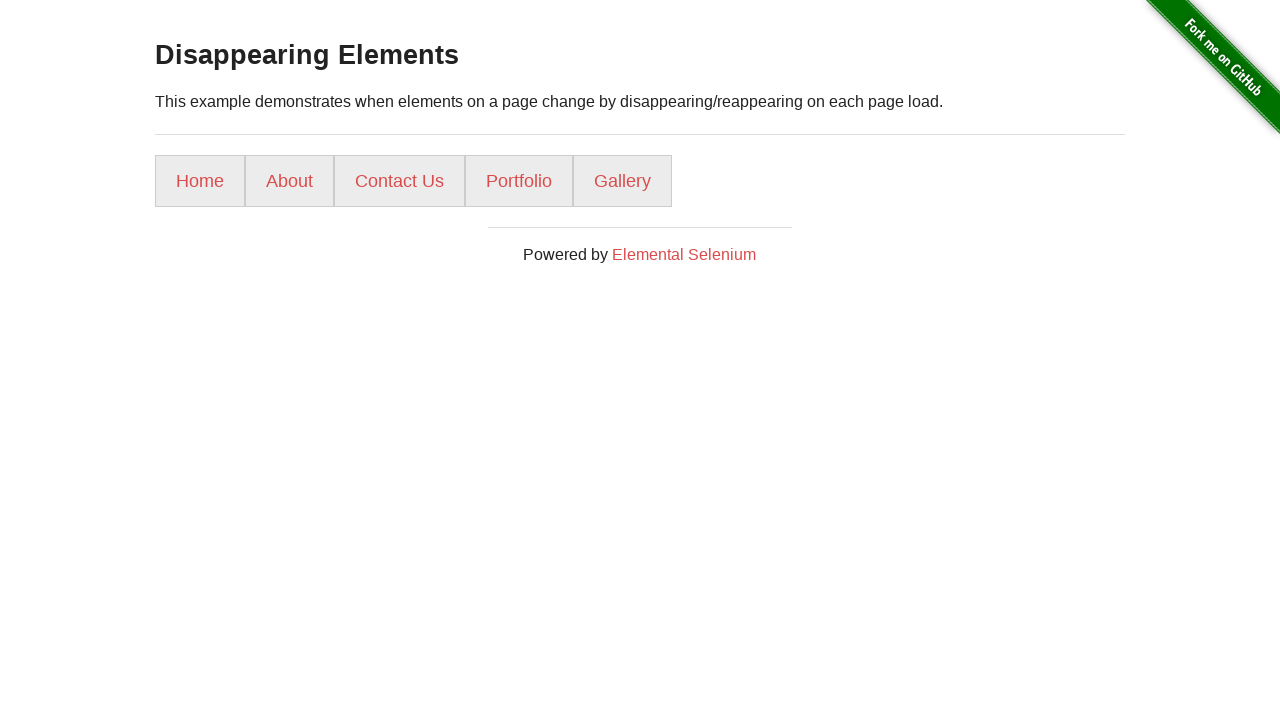

Located portfolio link element
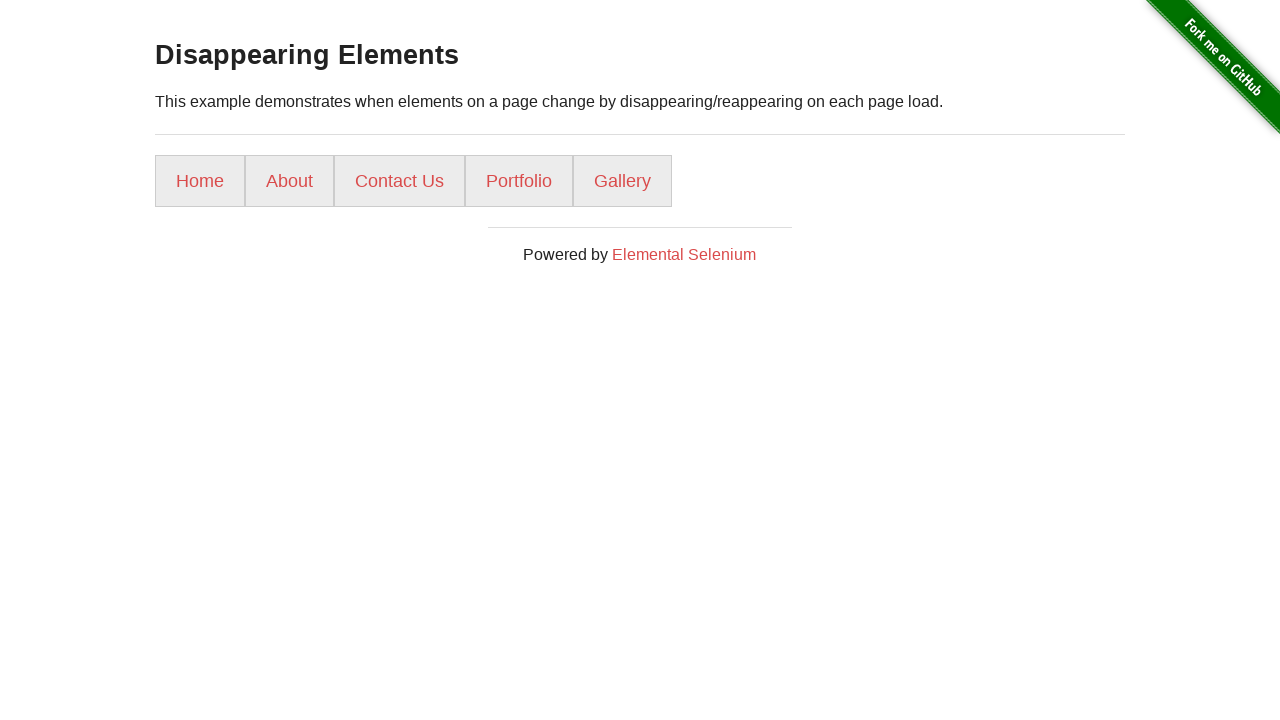

Gallery link is visible
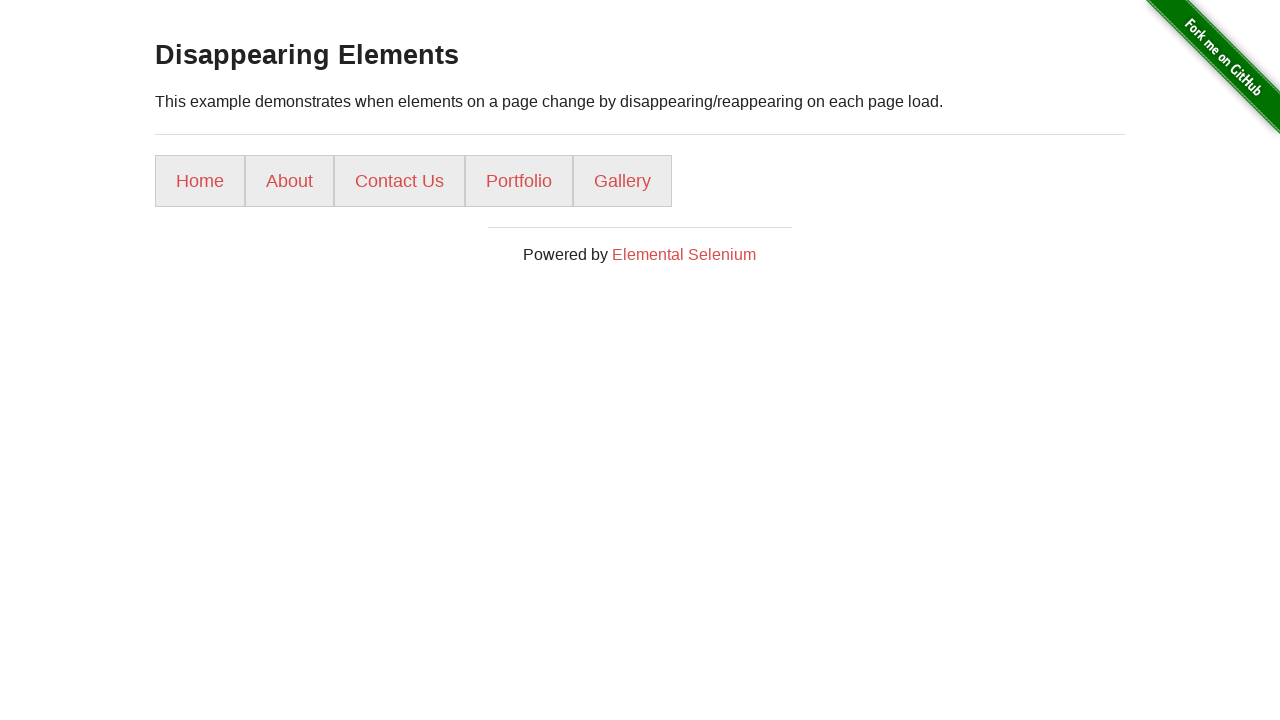

Clicked on gallery link at (622, 181) on a[href="/gallery/"]
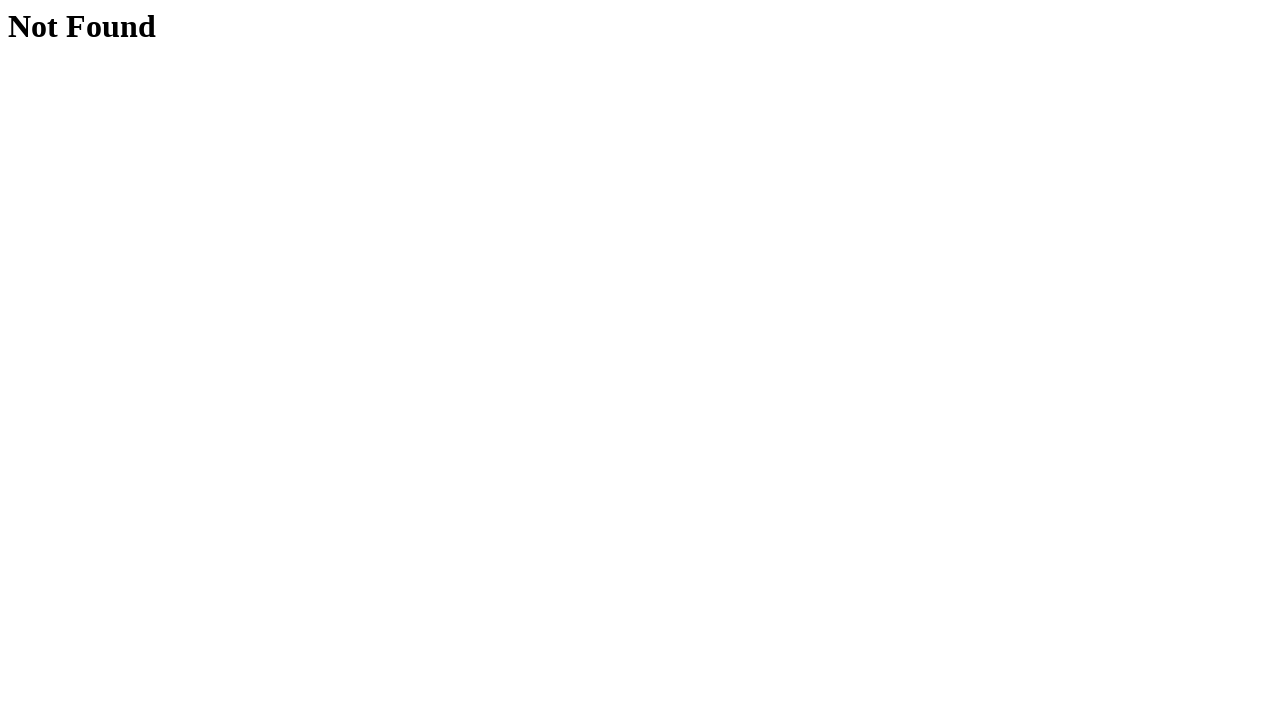

Navigated to gallery page
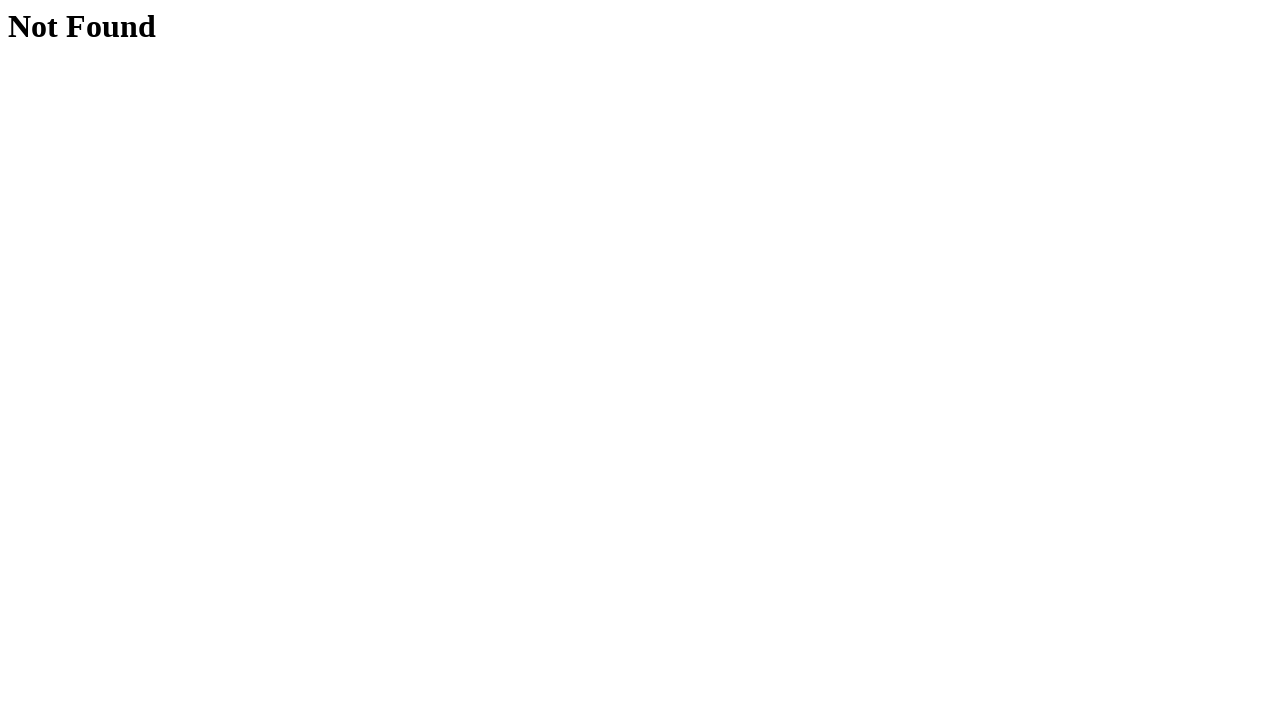

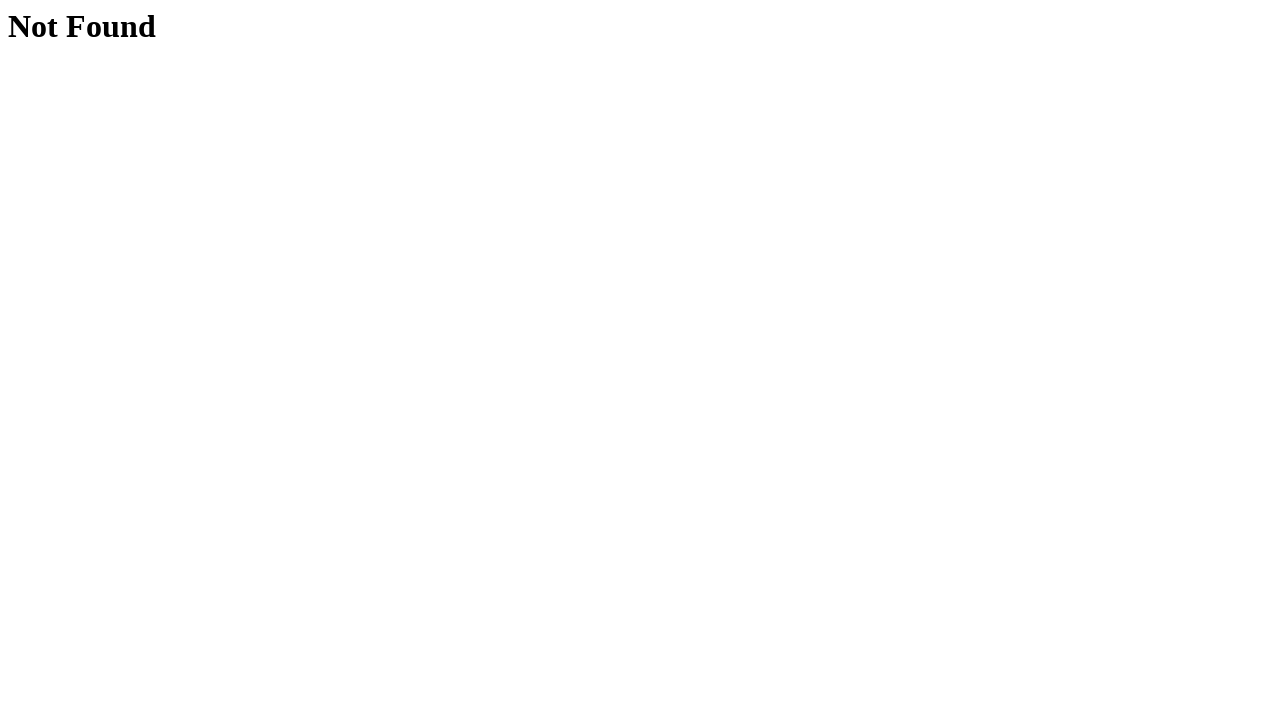